Tests radio button functionality by clicking through different radio button options (Milk, Butter, Cheese) on an HTML forms demonstration page

Starting URL: http://www.echoecho.com/htmlforms10.htm

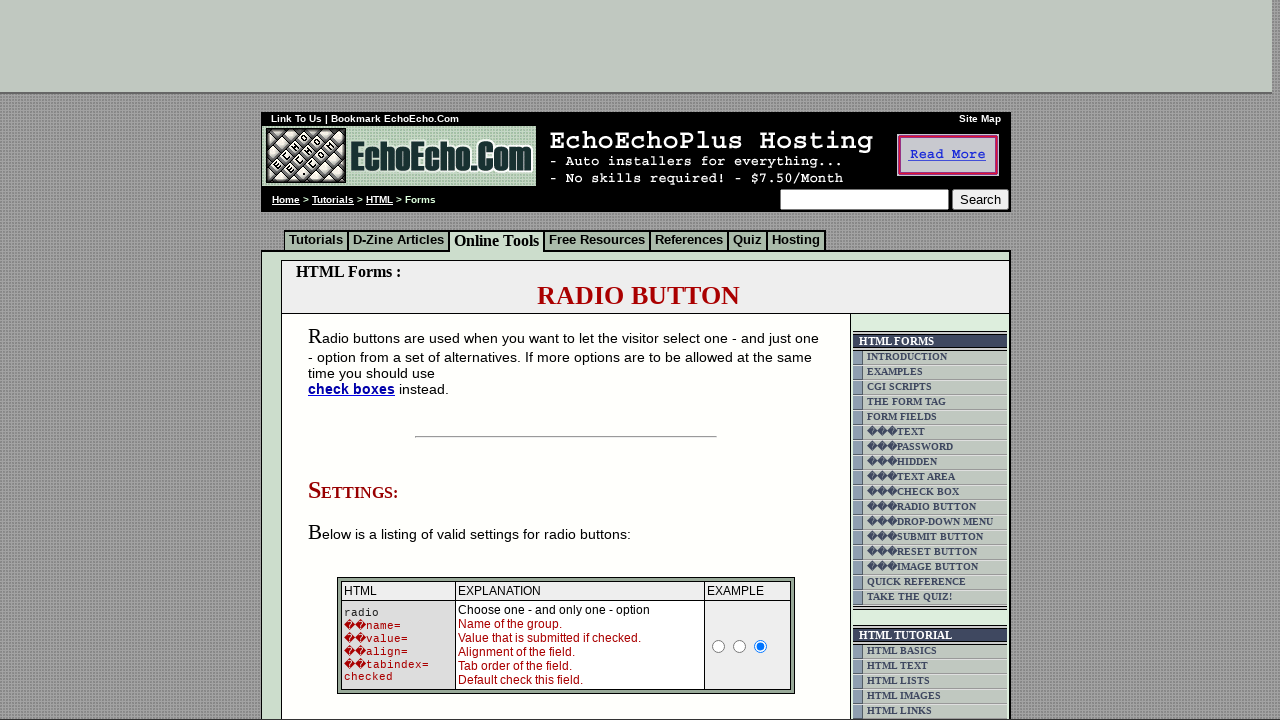

Clicked on Milk radio button at (356, 360) on input[value='Milk']
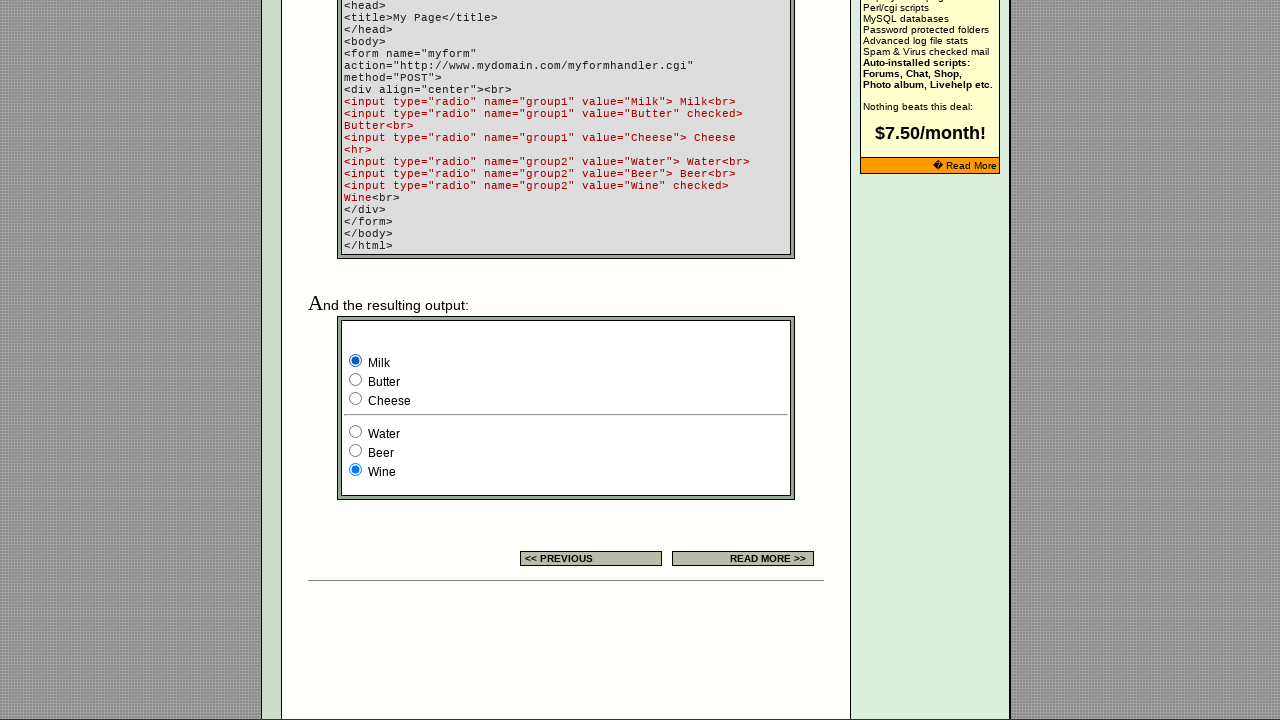

Clicked on Butter radio button at (356, 380) on input[value='Butter']
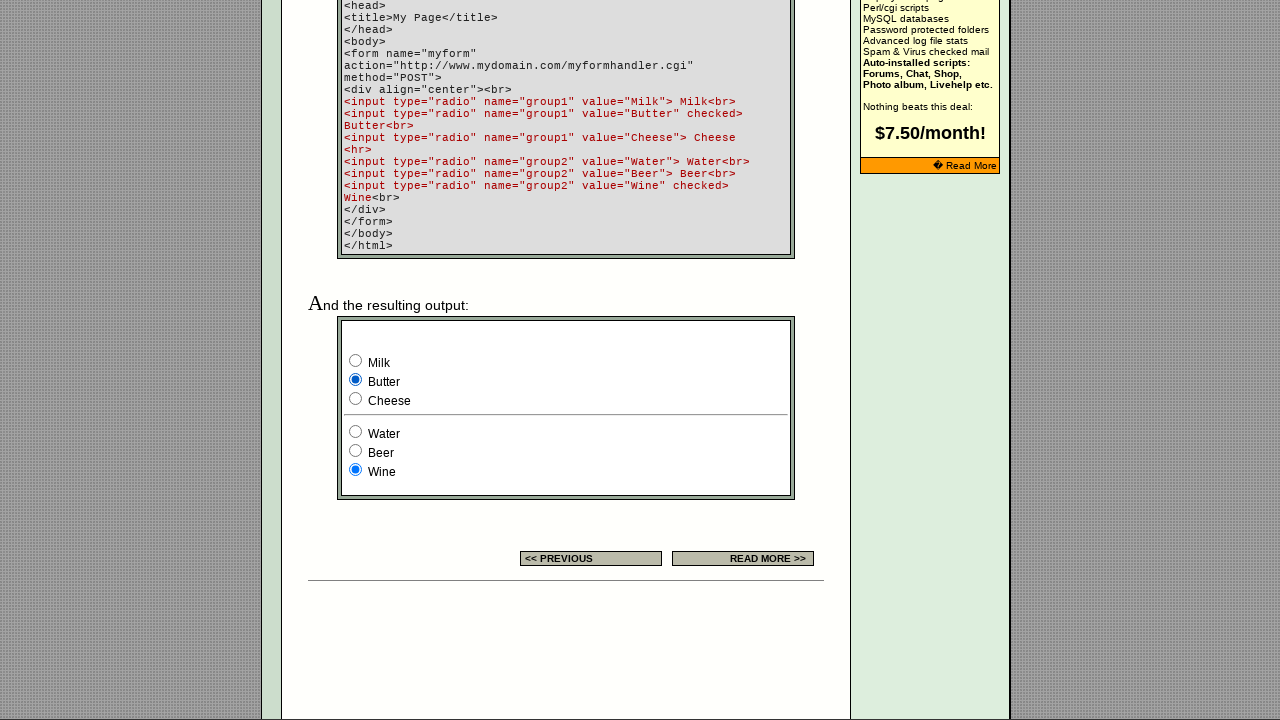

Clicked on Cheese radio button at (356, 398) on input[value='Cheese']
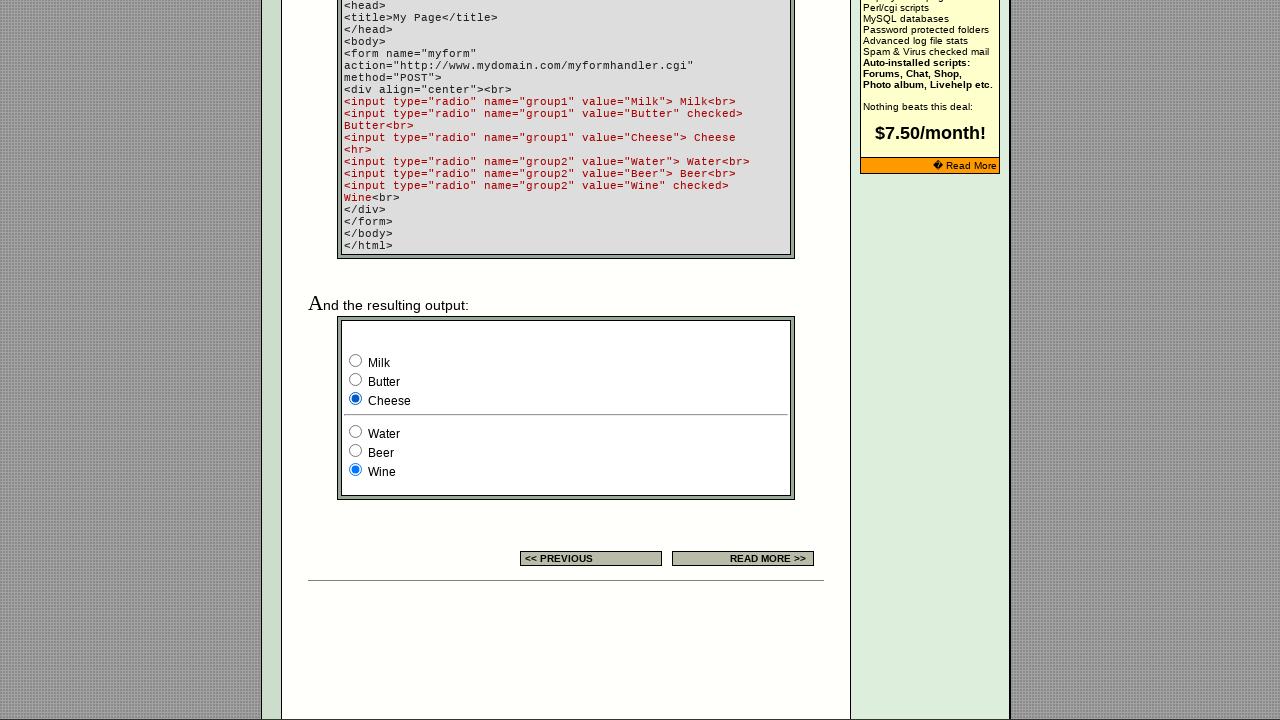

Clicked on Milk radio button again at (356, 360) on input[value='Milk']
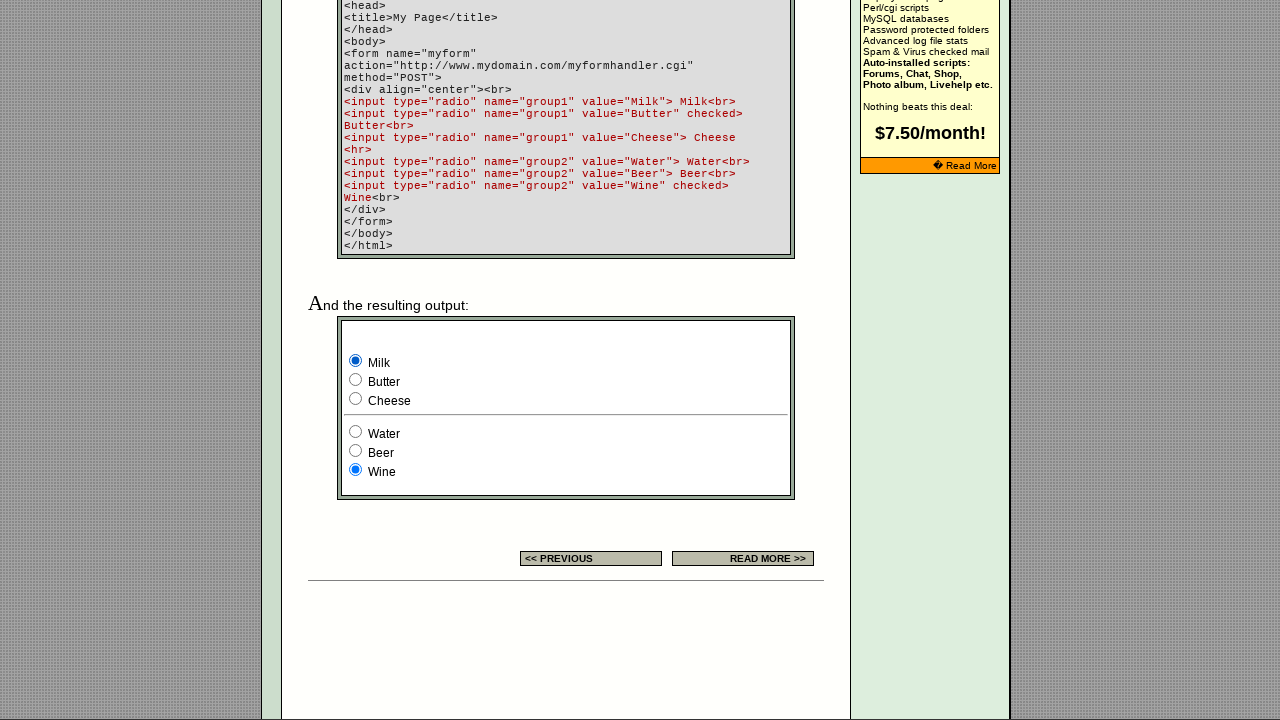

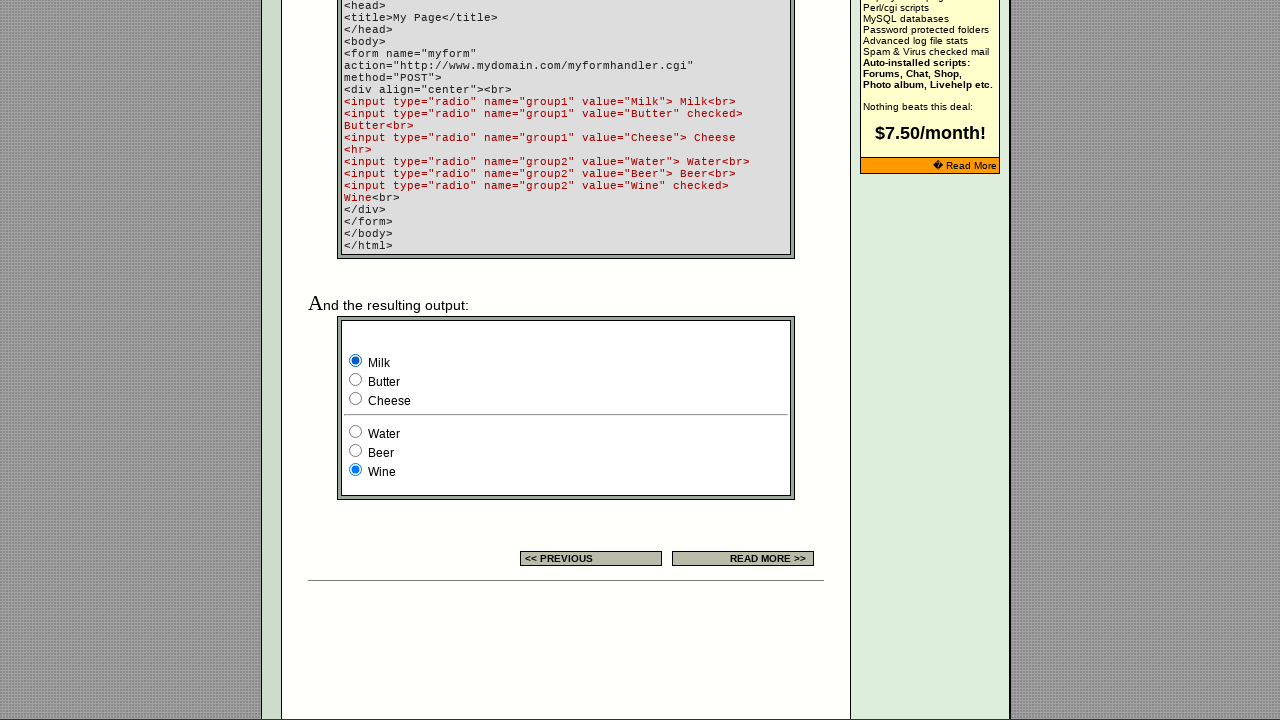